Navigates to Basic elements section and clicks on an Alert button to verify if the alert message contains "TechnoCredits"

Starting URL: http://automationbykrishna.com

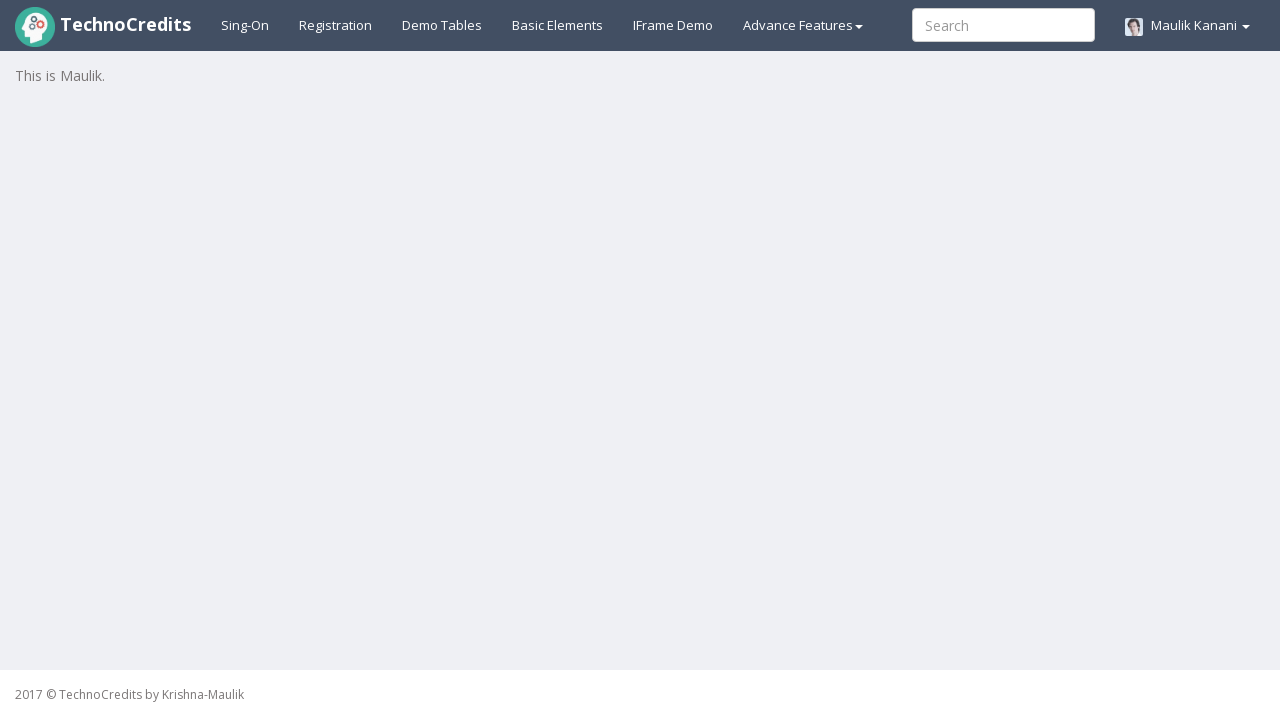

Clicked on Basic elements link at (558, 25) on #basicelements
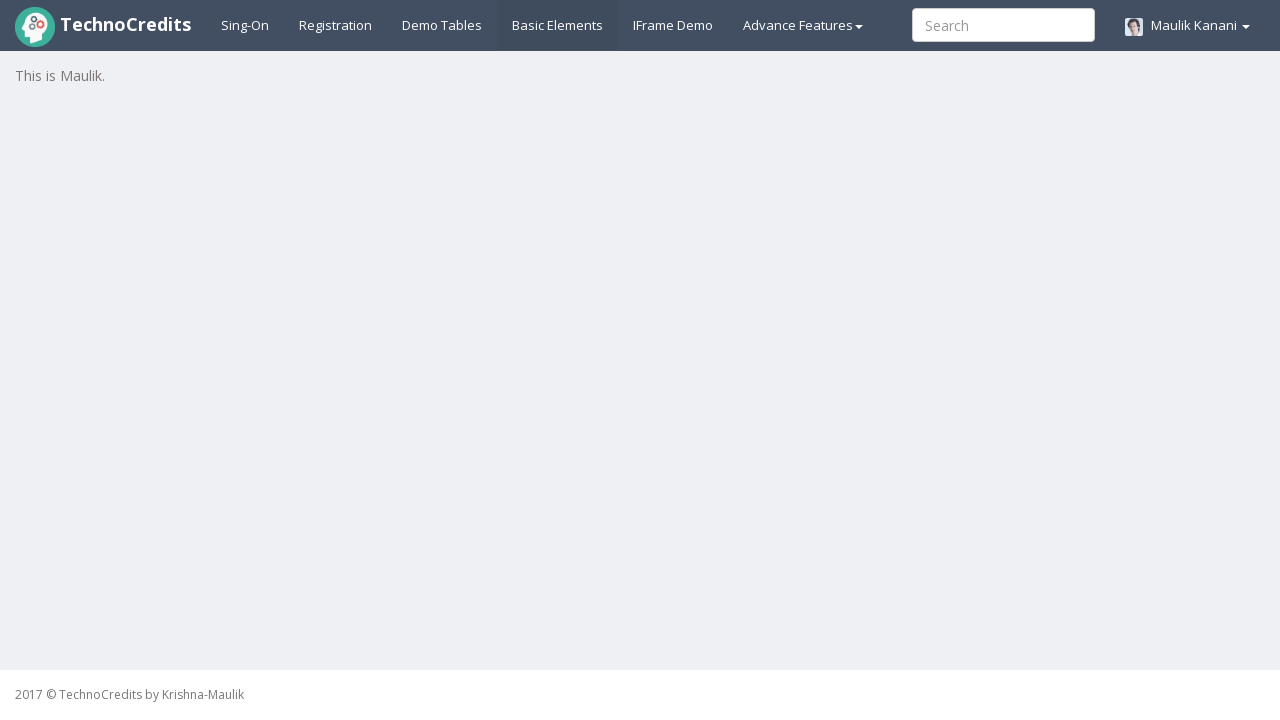

Waited 3 seconds for page to load
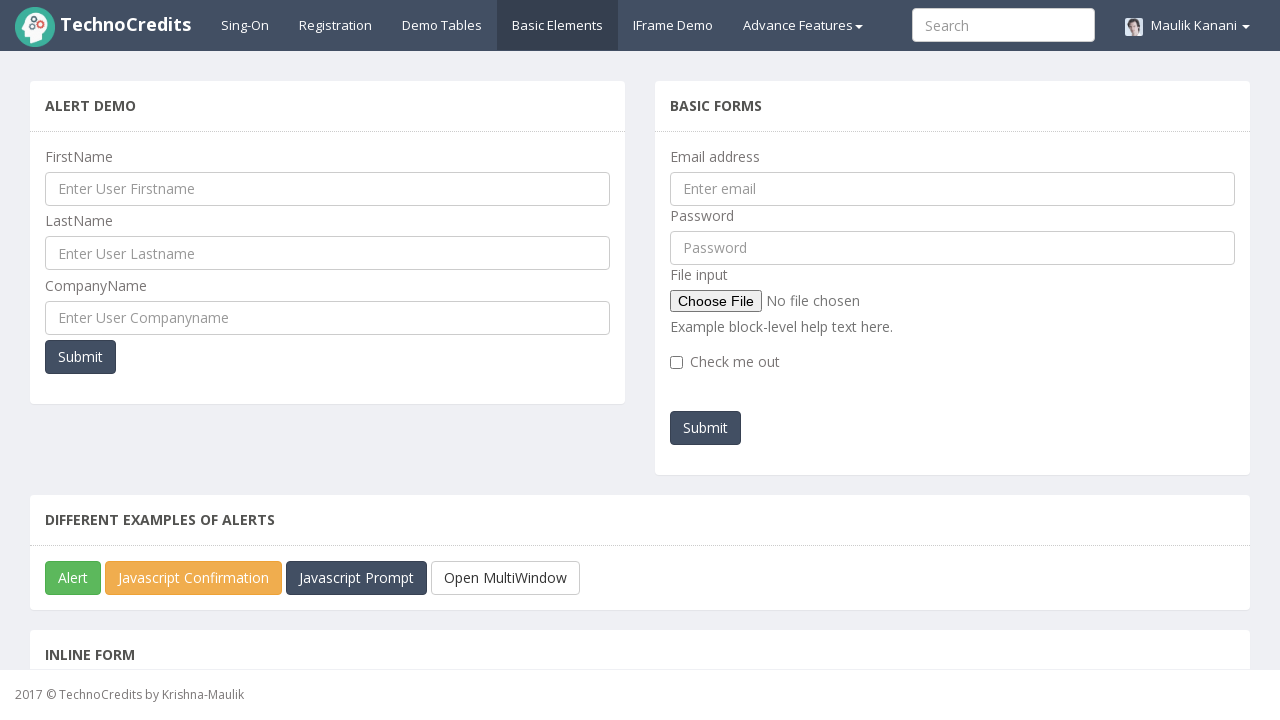

Scrolled Alert button into view
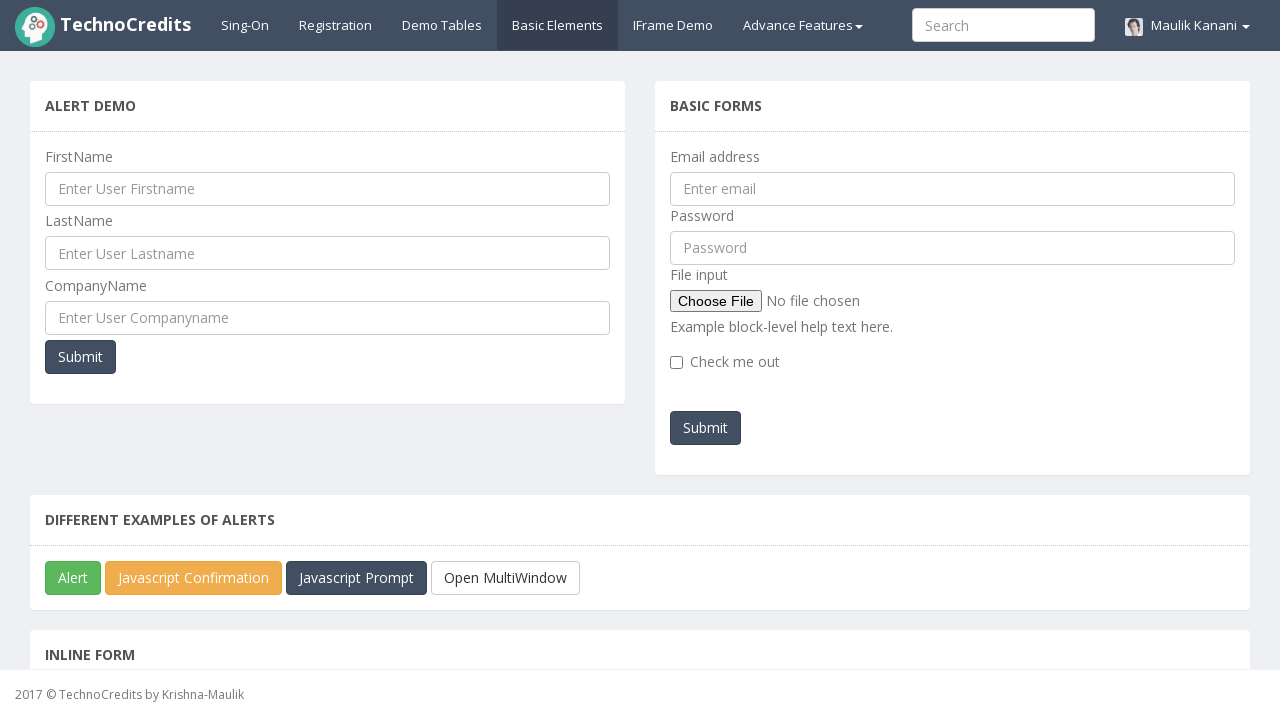

Clicked the Alert button at (73, 578) on xpath=//button[@id='javascriptAlert']
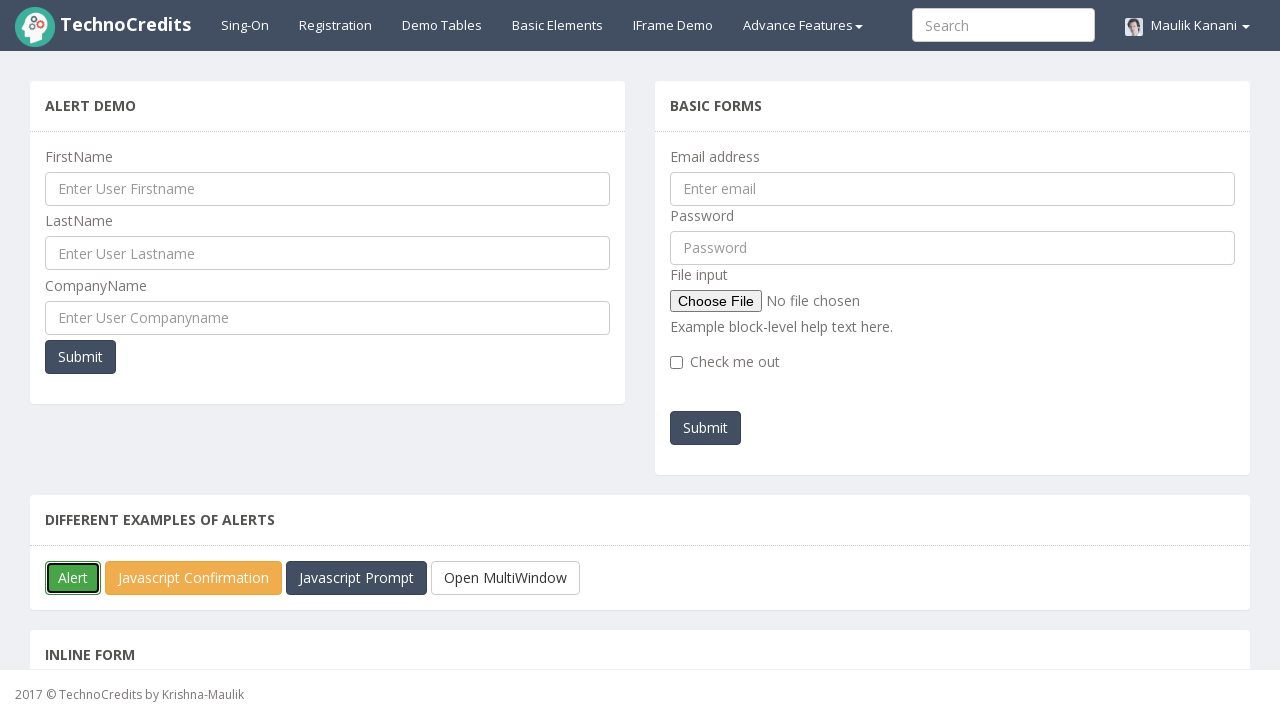

Set up alert dialog handler to accept alert
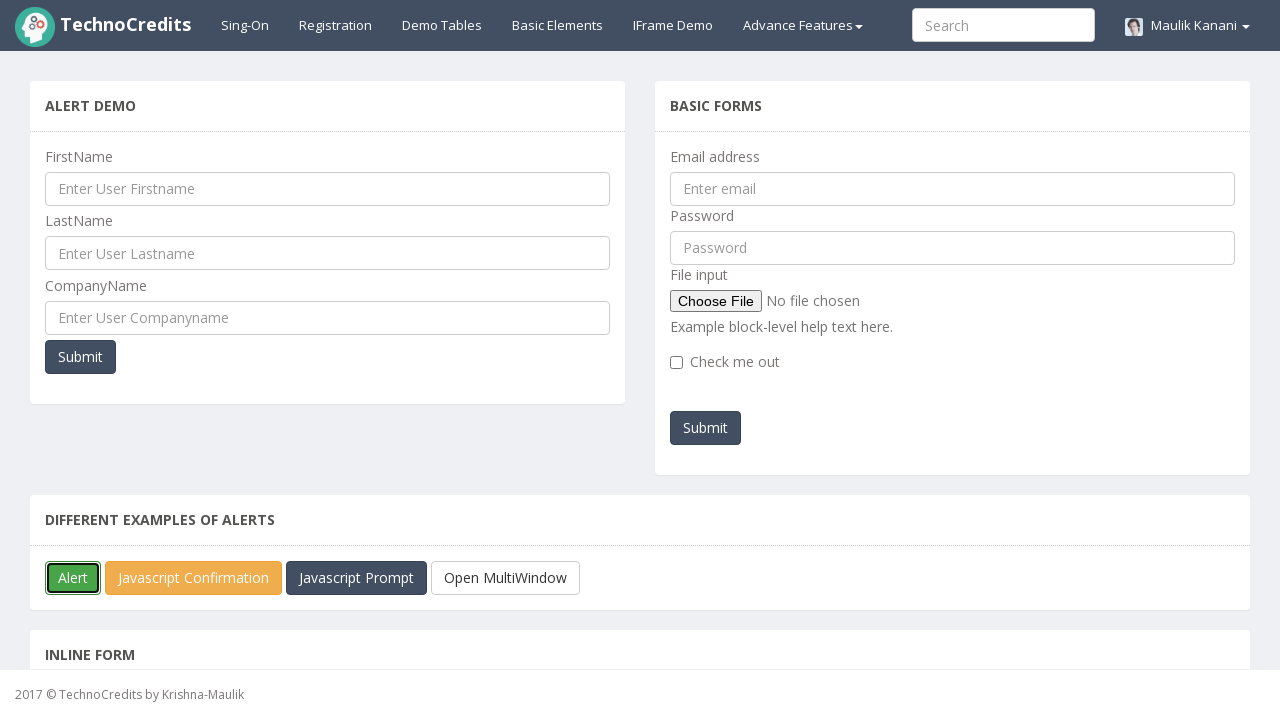

Waited 1 second for alert to appear and be handled
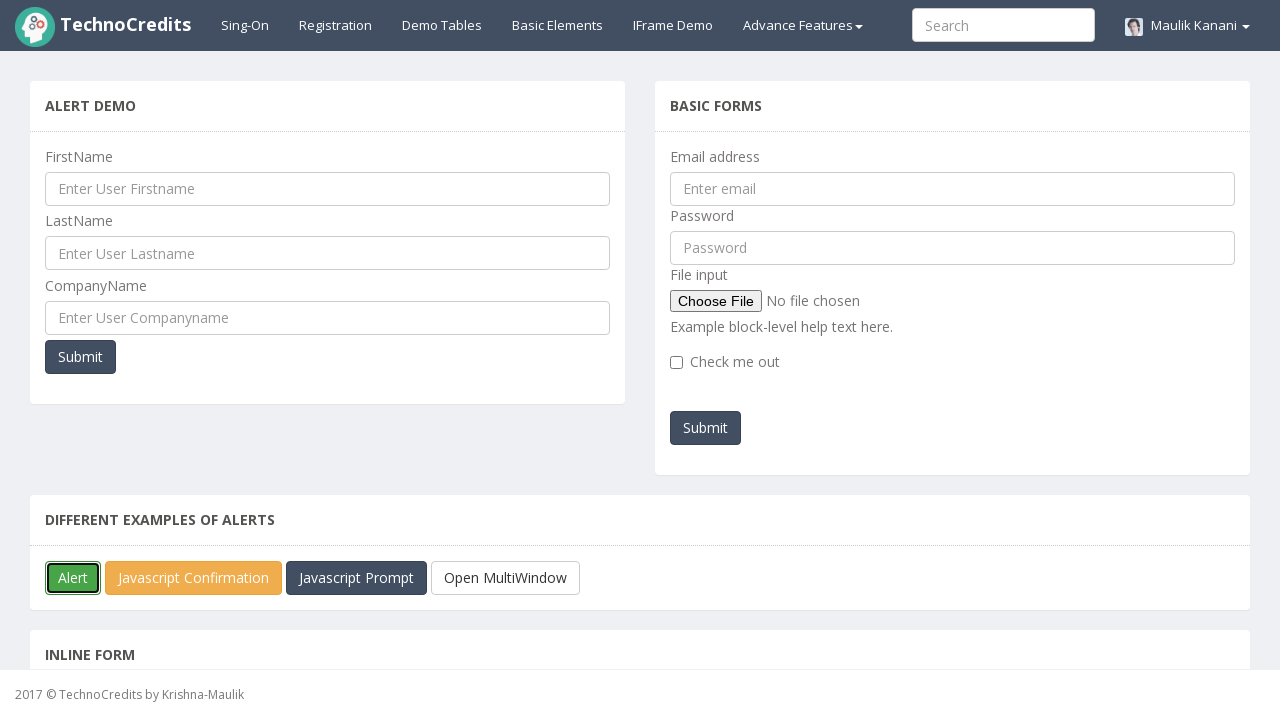

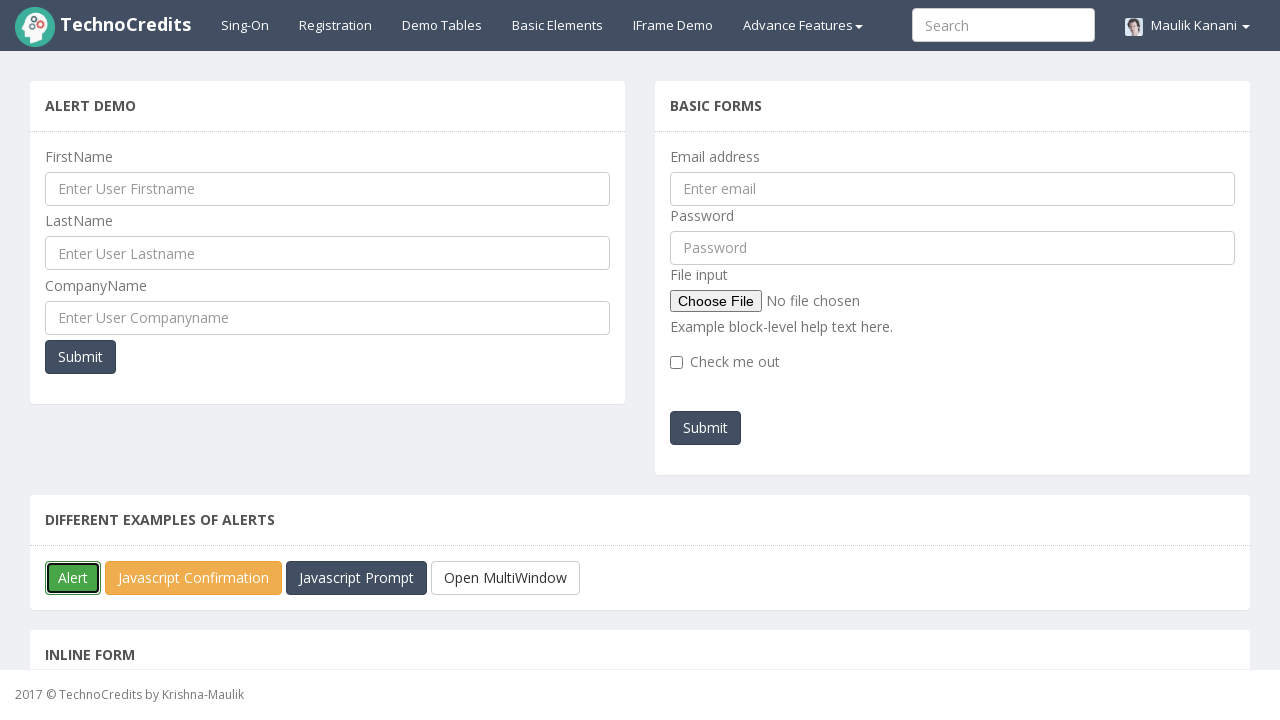